Navigates to the DemoBlaze store homepage and verifies the page URL and title

Starting URL: https://www.demoblaze.com/index.html

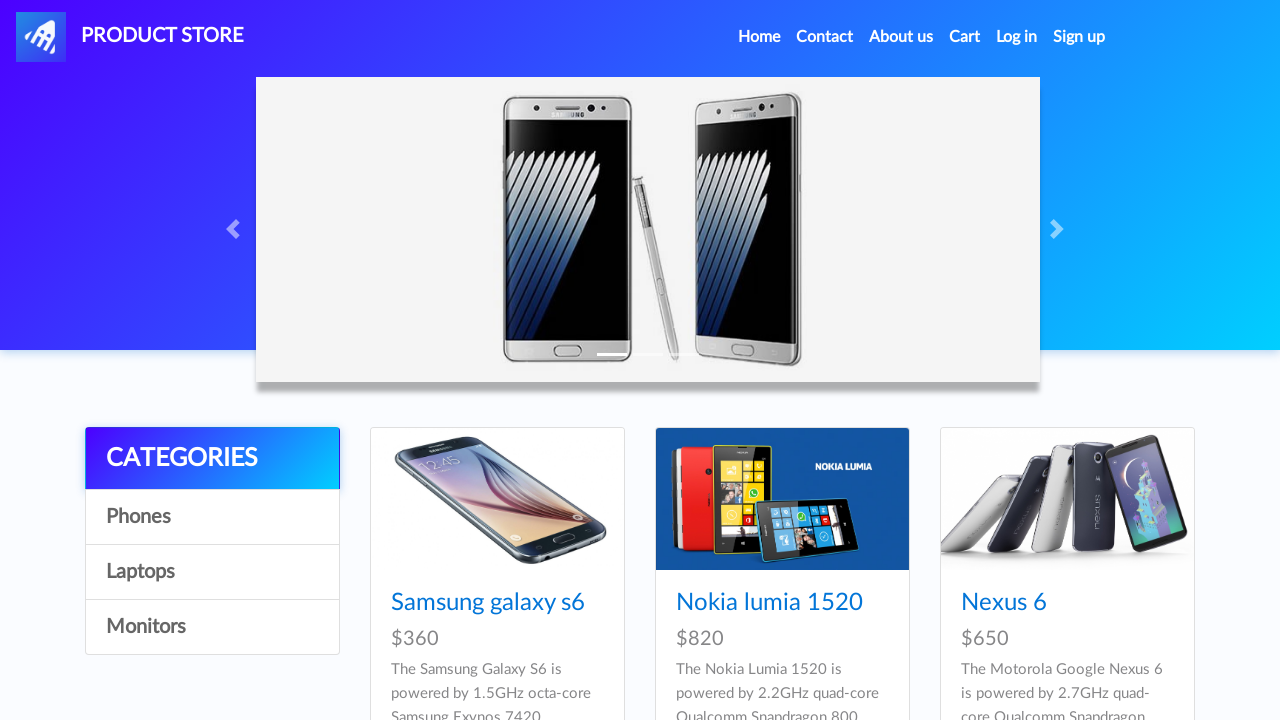

Verified page URL is https://www.demoblaze.com/index.html
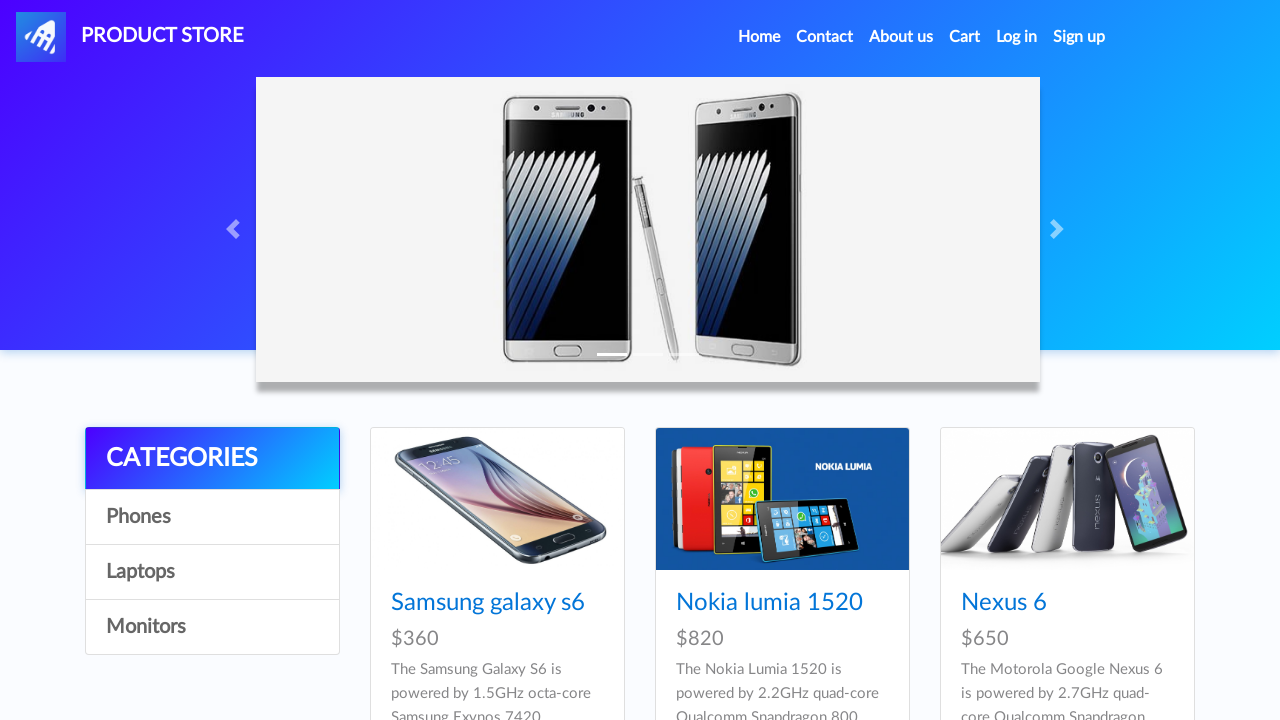

Verified page title is 'STORE'
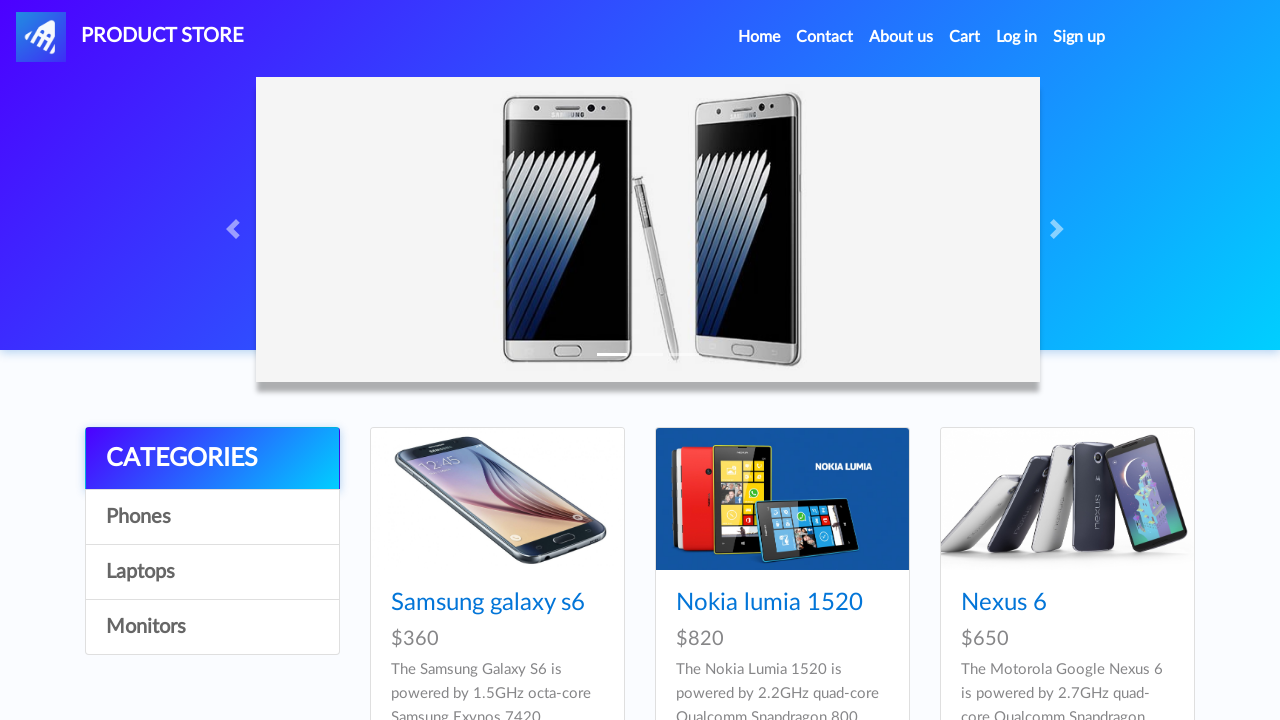

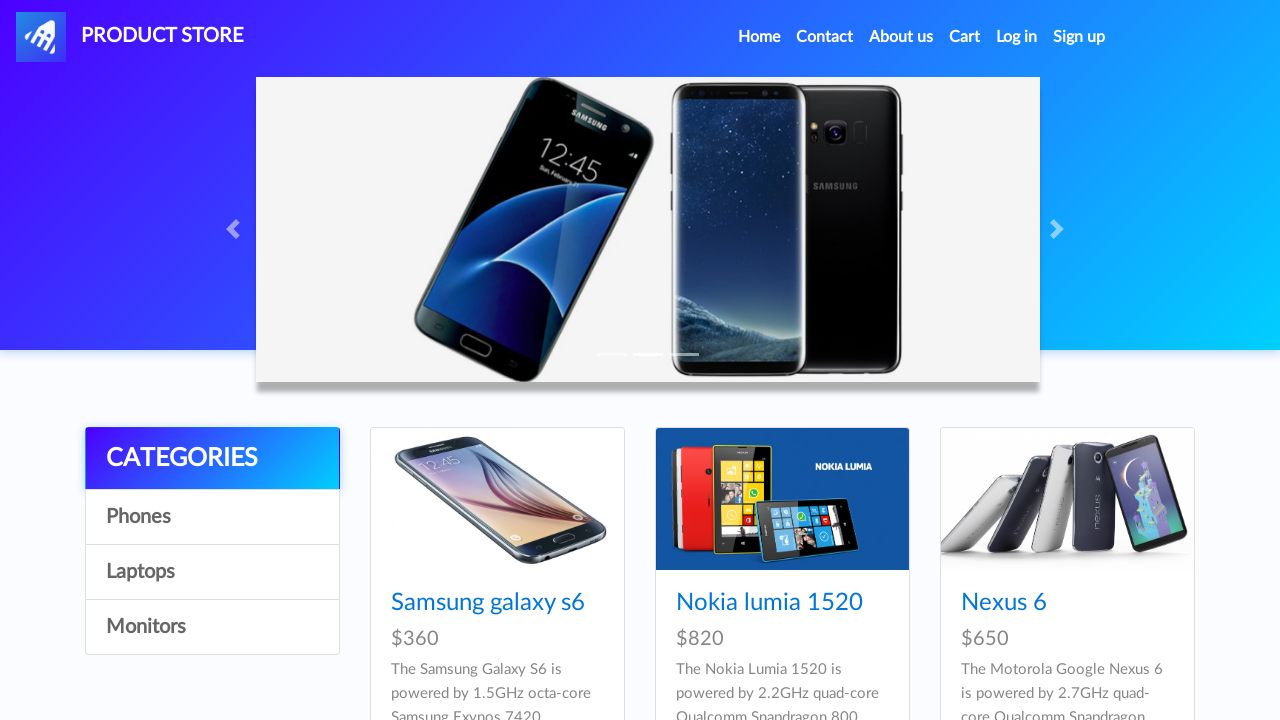